Tests login form validation by entering invalid credentials and verifying that an error message is displayed

Starting URL: https://the-internet.herokuapp.com/login

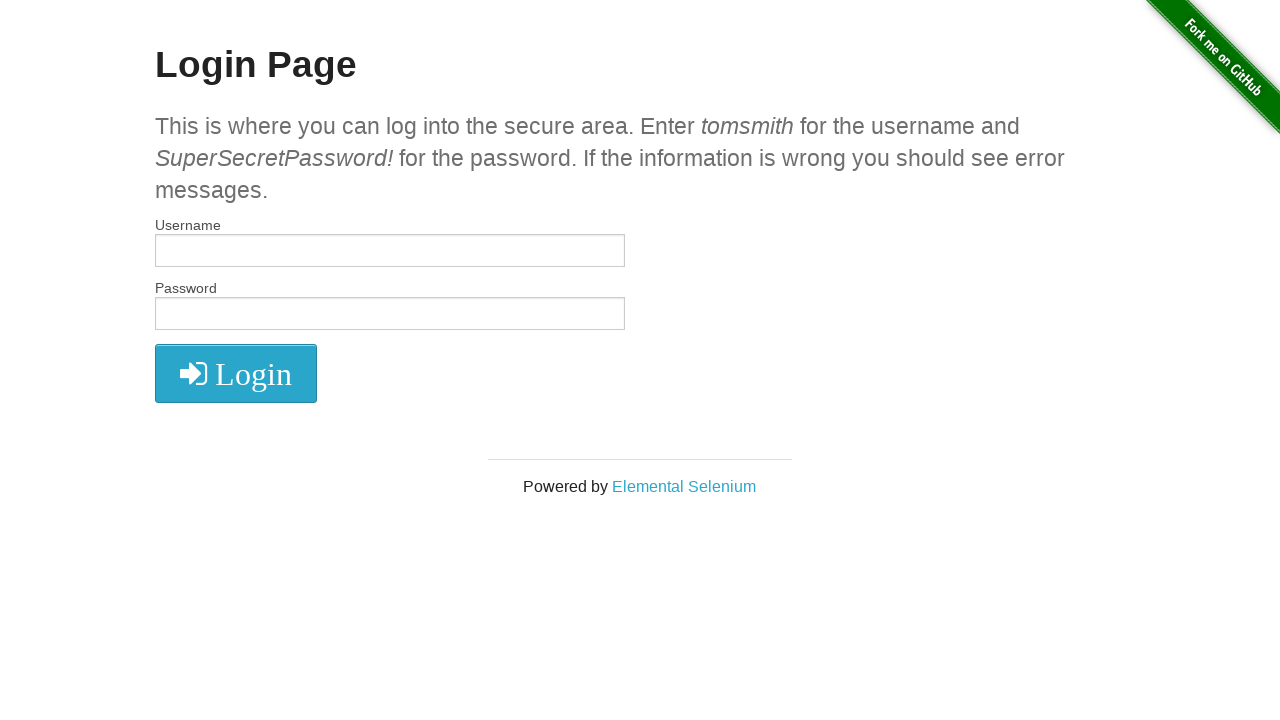

Username field is visible and ready
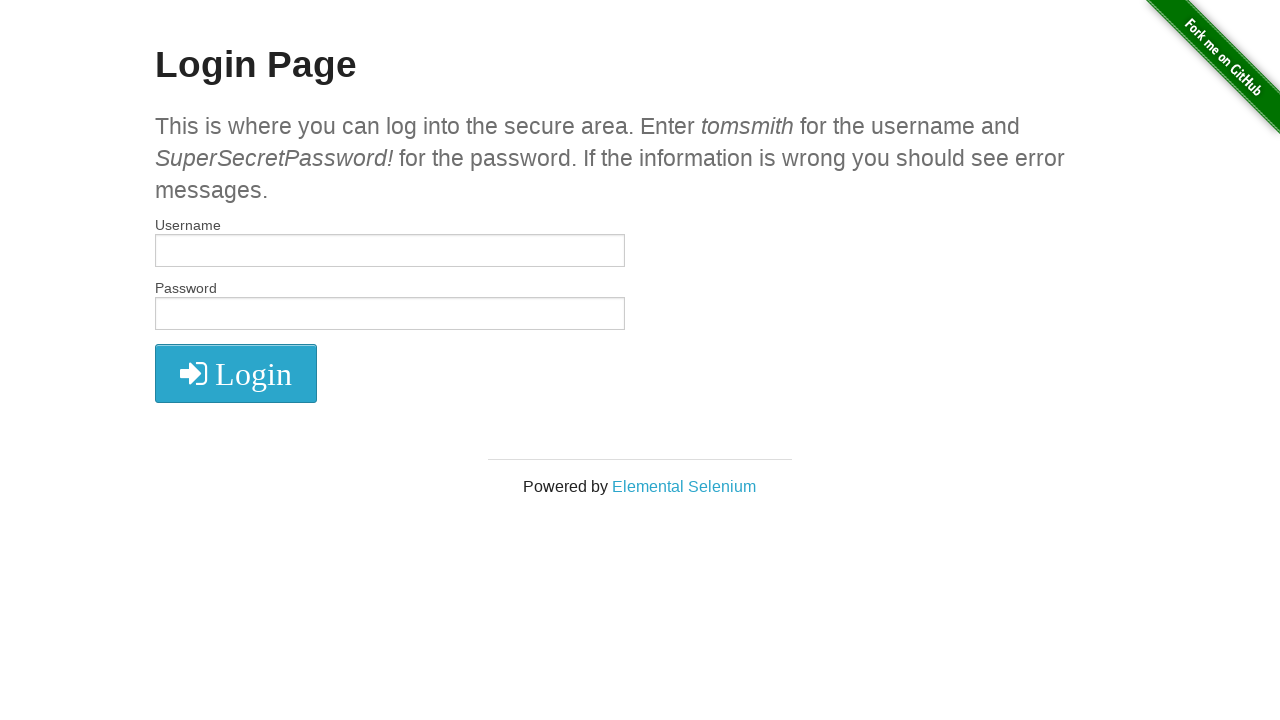

Filled username field with invalid credentials 'invalidUser' on #username
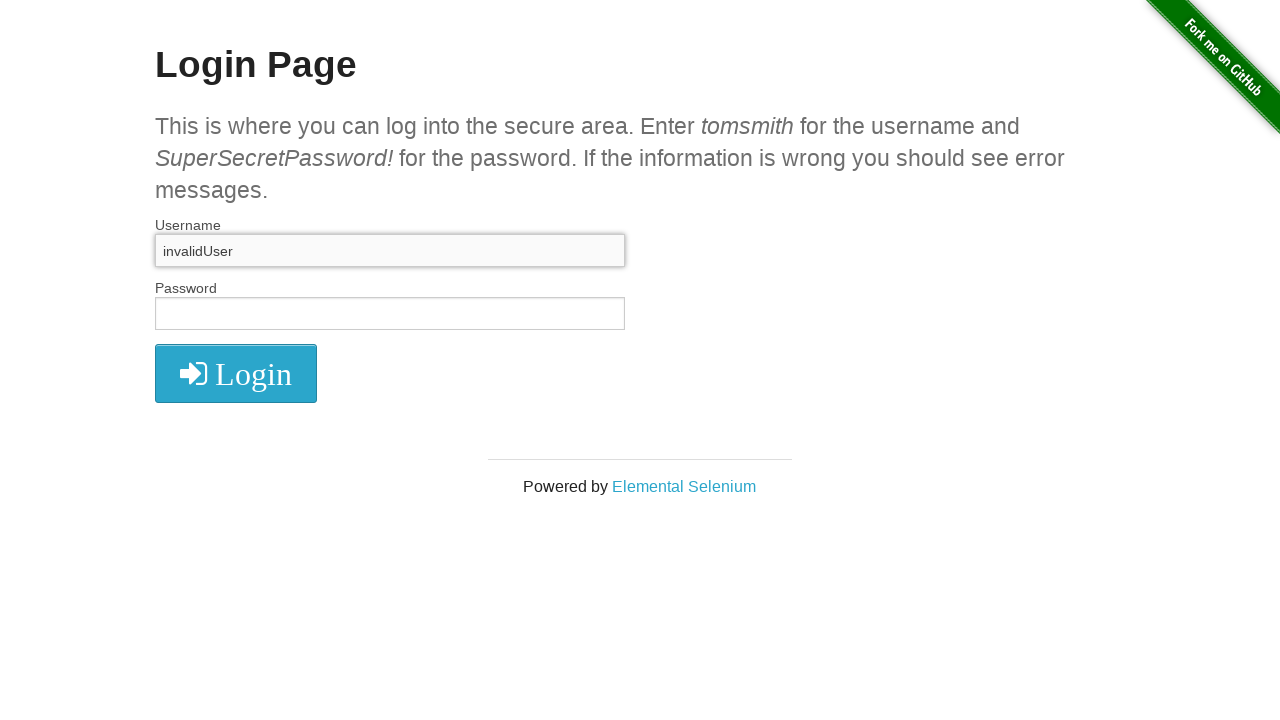

Filled password field with invalid password 'wrongPassword' on #password
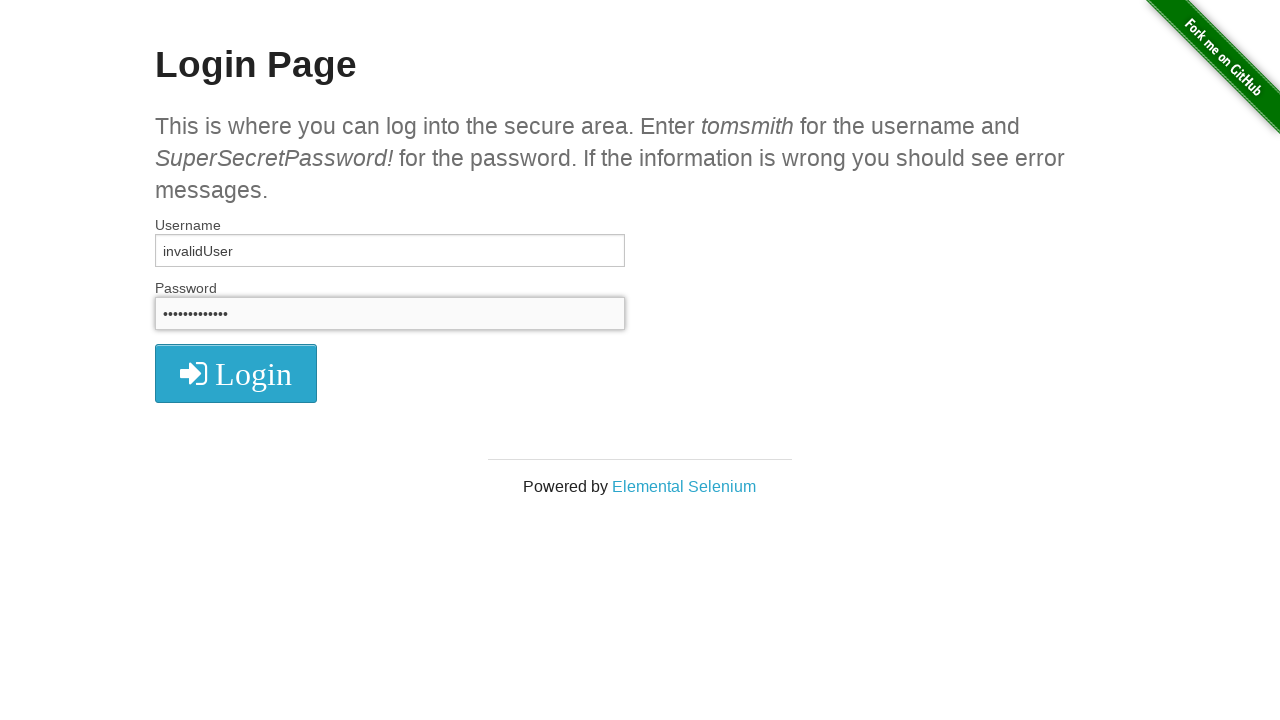

Clicked login button to submit invalid credentials at (236, 373) on button.radius[type='submit']
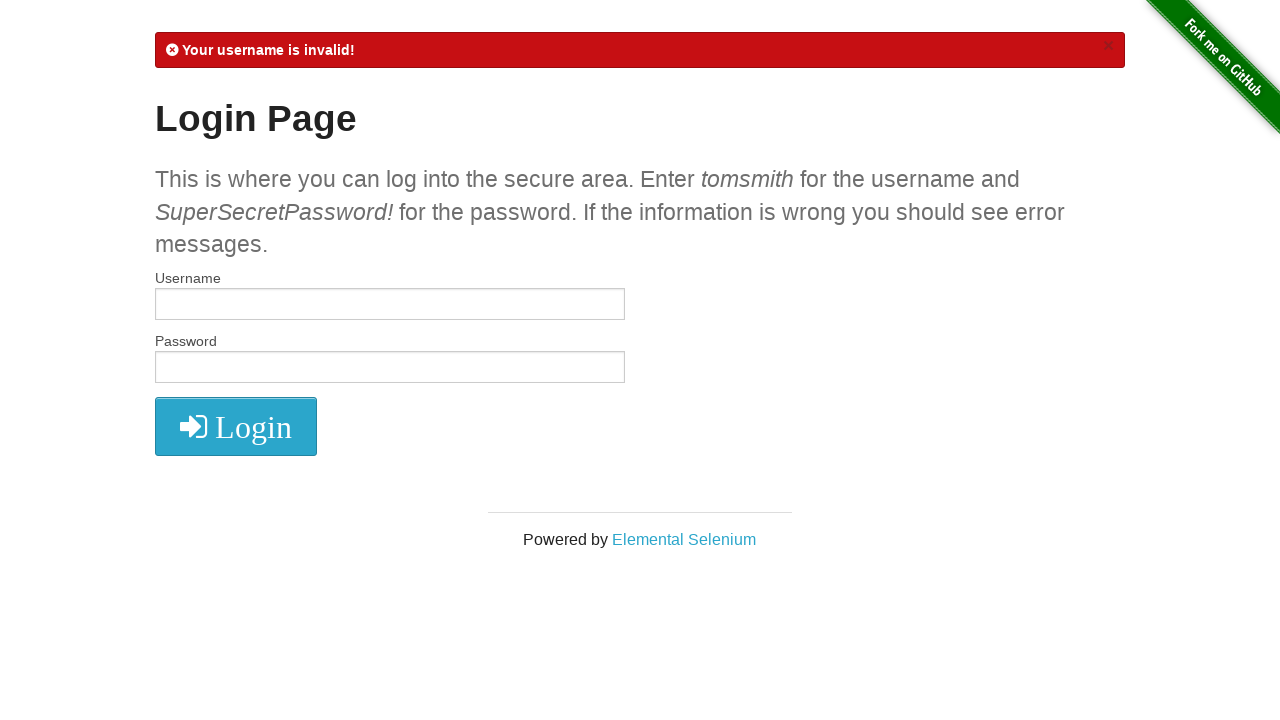

Error message appeared confirming invalid credentials rejection
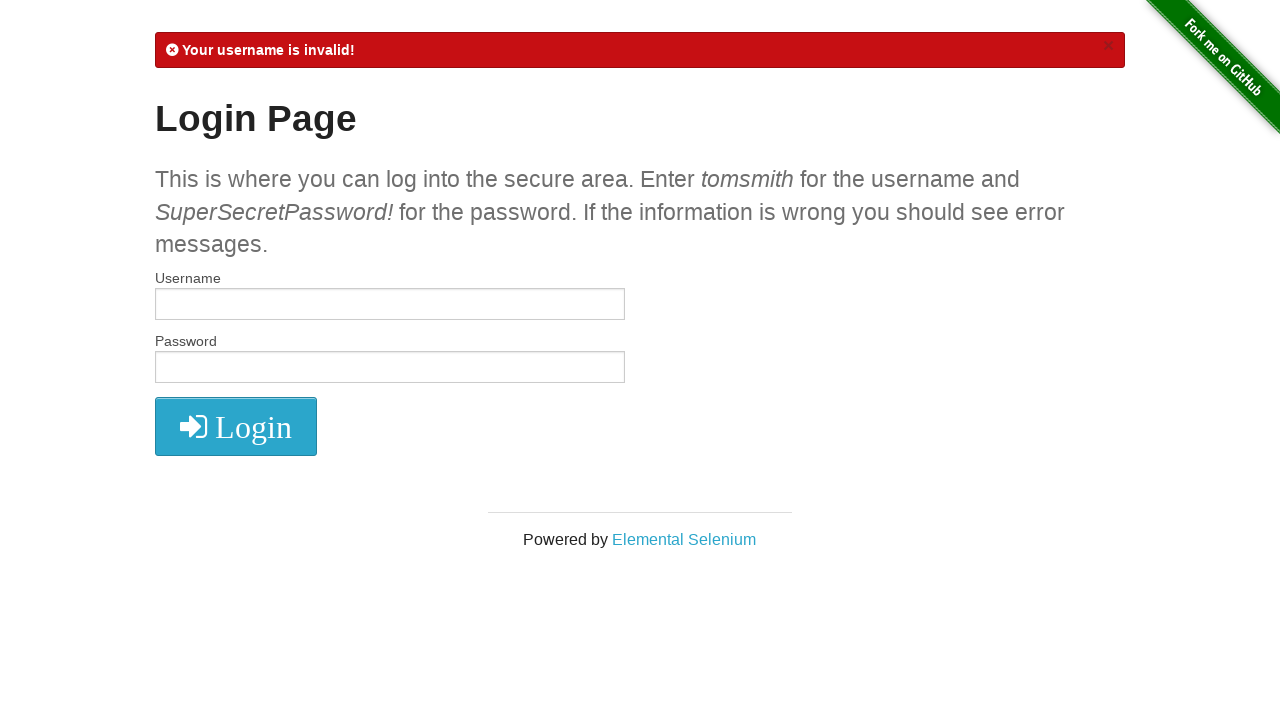

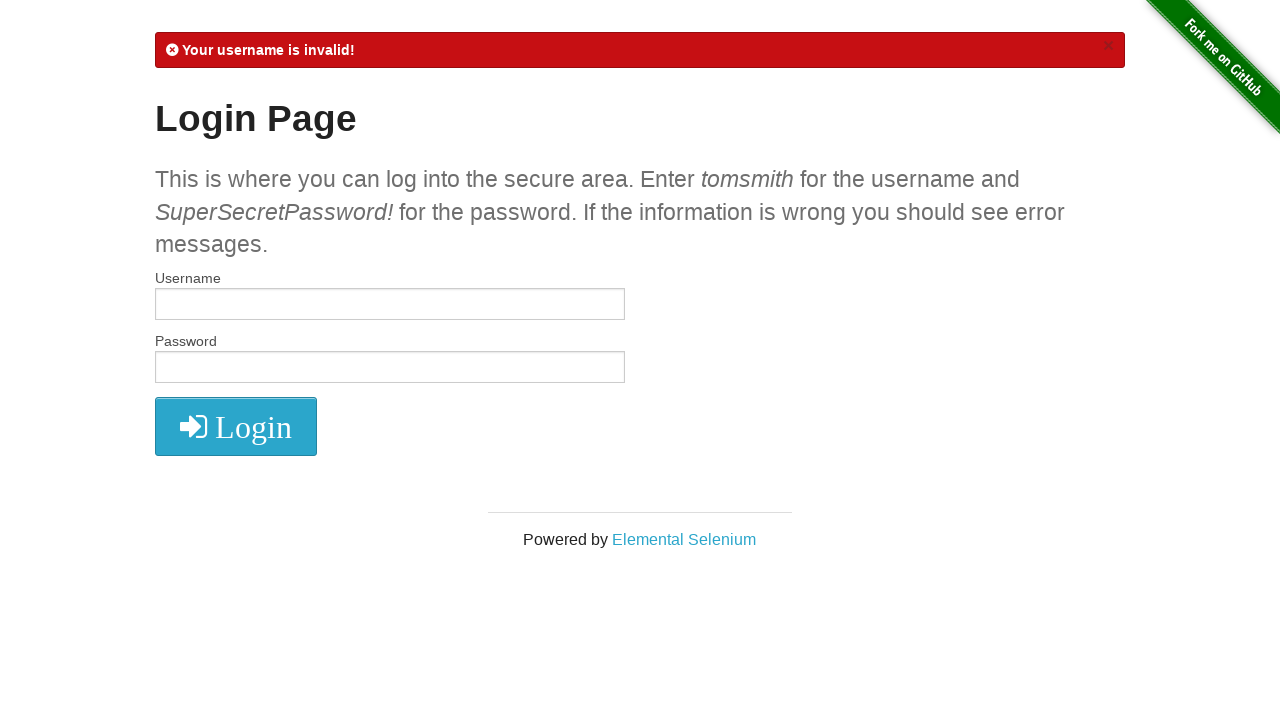